Tests an Angular practice form by filling in personal details (name, email, password), selecting gender, checking employment status and ice cream preference, submitting the form, then navigating to the shop section and adding a Nokia Edge phone to cart.

Starting URL: https://rahulshettyacademy.com/angularpractice/

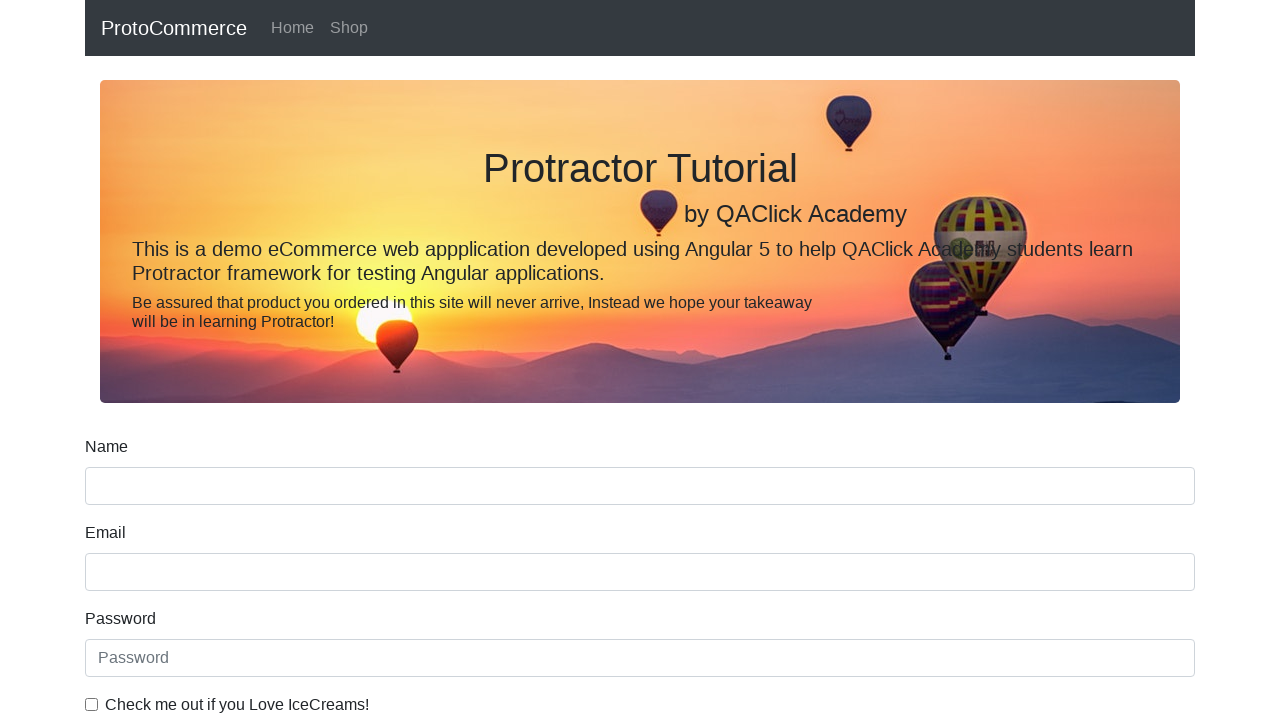

Filled name field with 'Marcus Thompson' on [name='name'] >> nth=0
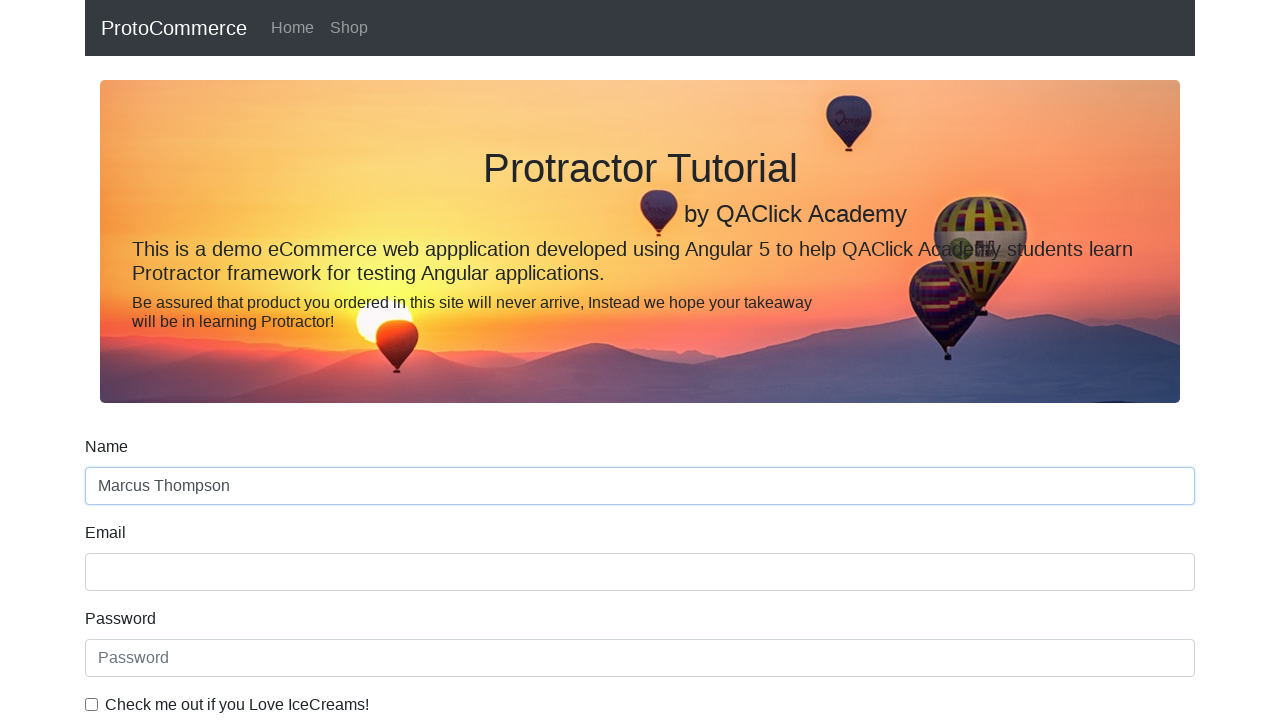

Filled email field with 'marcus.thompson@example.com' on [name='email']
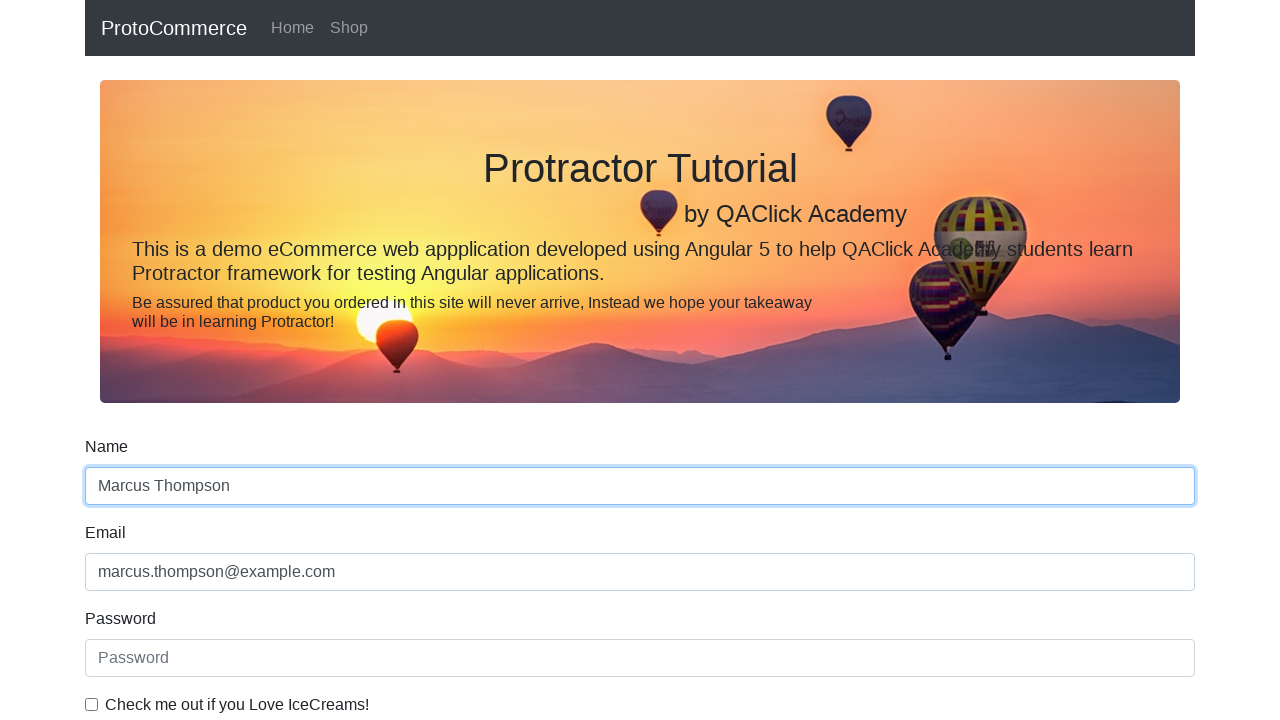

Filled password field with 'securepass123' on internal:attr=[placeholder="Password"i]
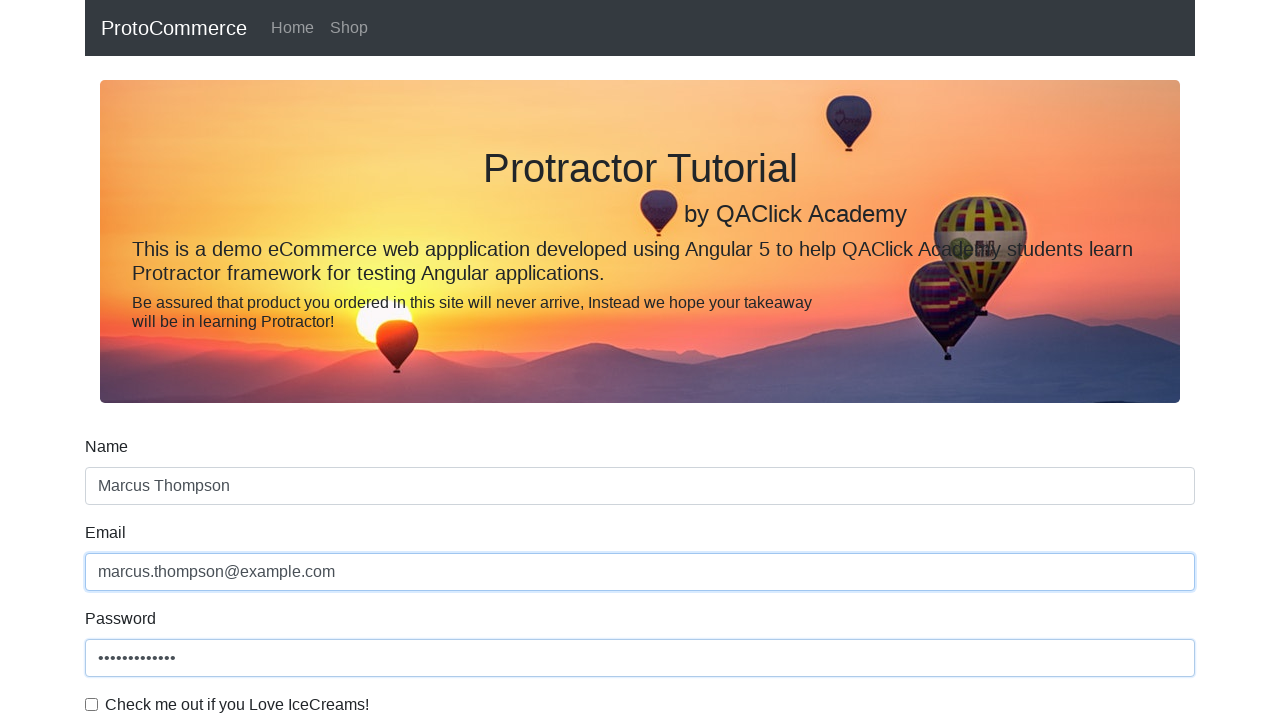

Checked ice cream preference checkbox at (92, 704) on internal:label="Check me out if you Love IceCreams!"i
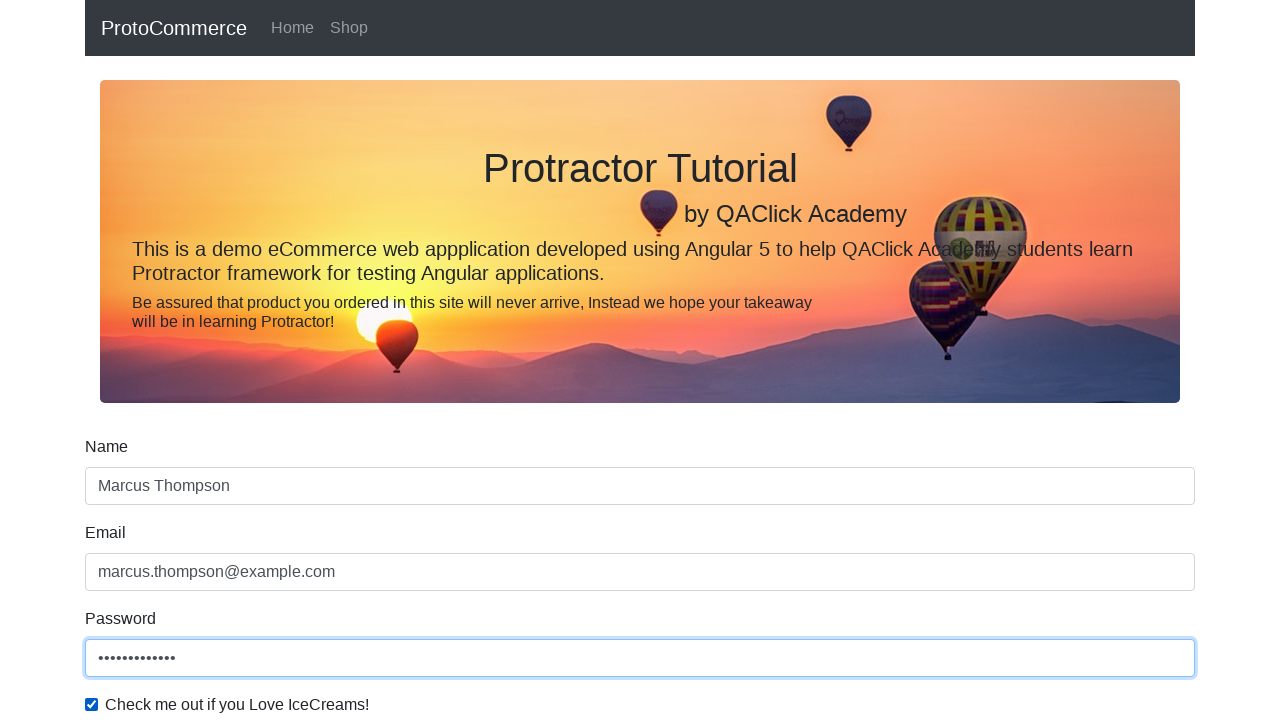

Selected 'Male' for gender on internal:label="Gender"i
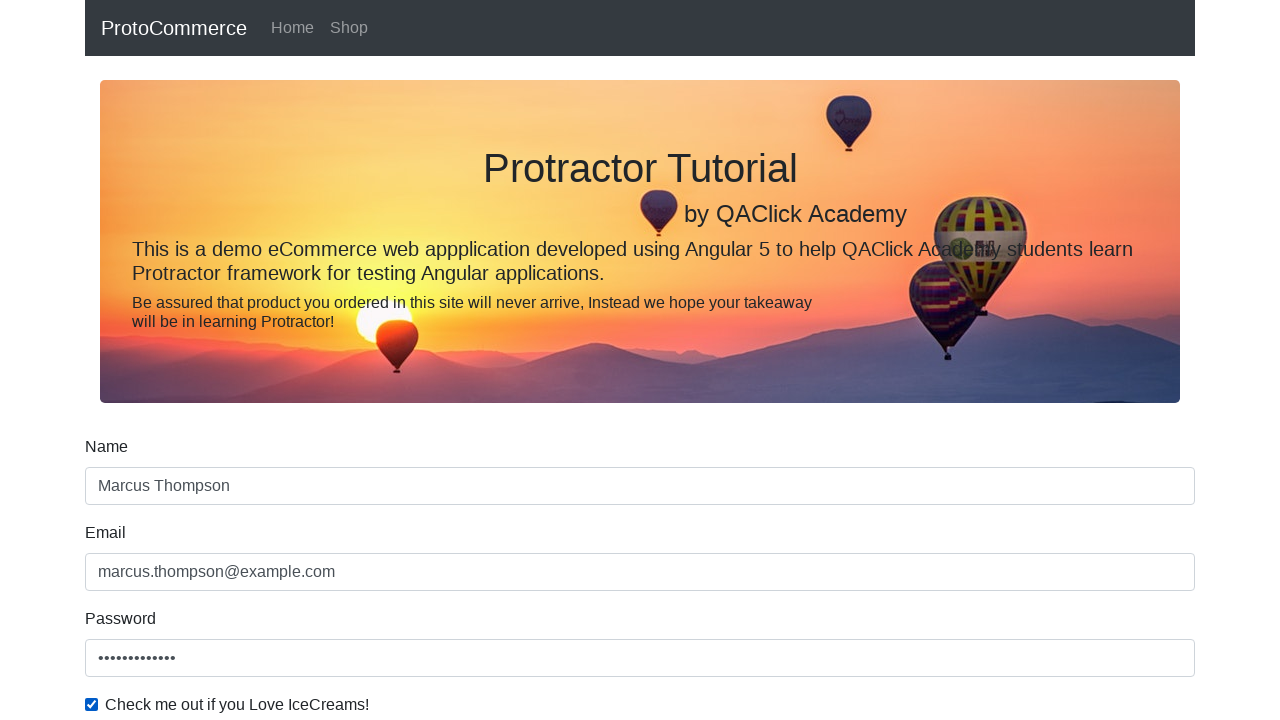

Checked employment status checkbox at (326, 360) on internal:label="Employed"i
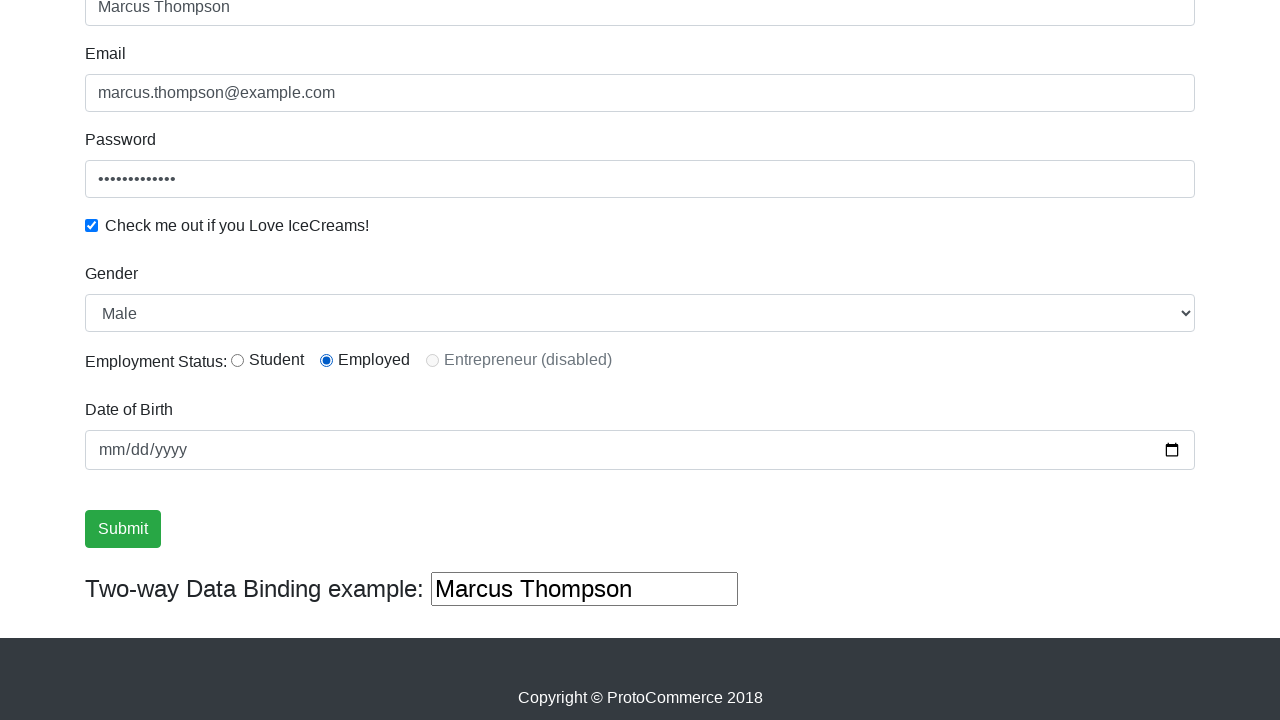

Clicked Submit button to submit the form at (123, 529) on internal:role=button[name="Submit"i]
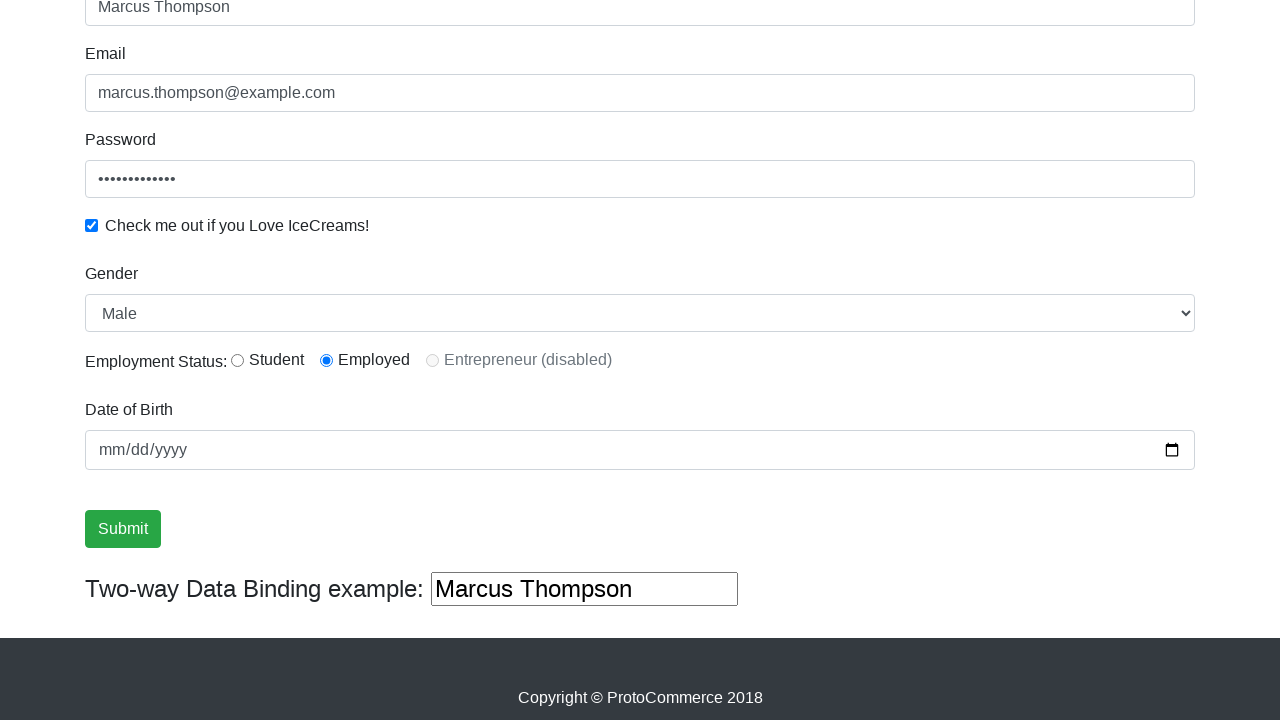

Verified success message appeared and clicked it at (640, 360) on internal:text="Success! The Form has been submitted successfully!."i
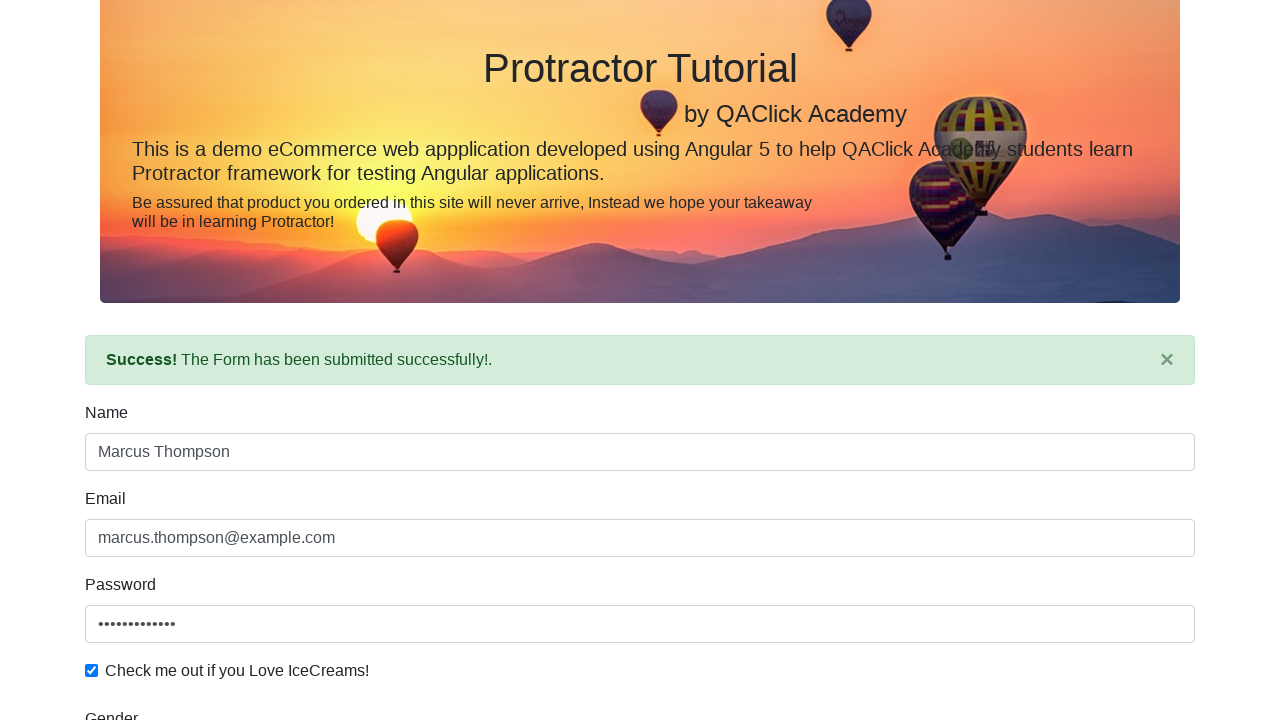

Navigated to Shop section at (349, 28) on internal:role=link[name="Shop"i]
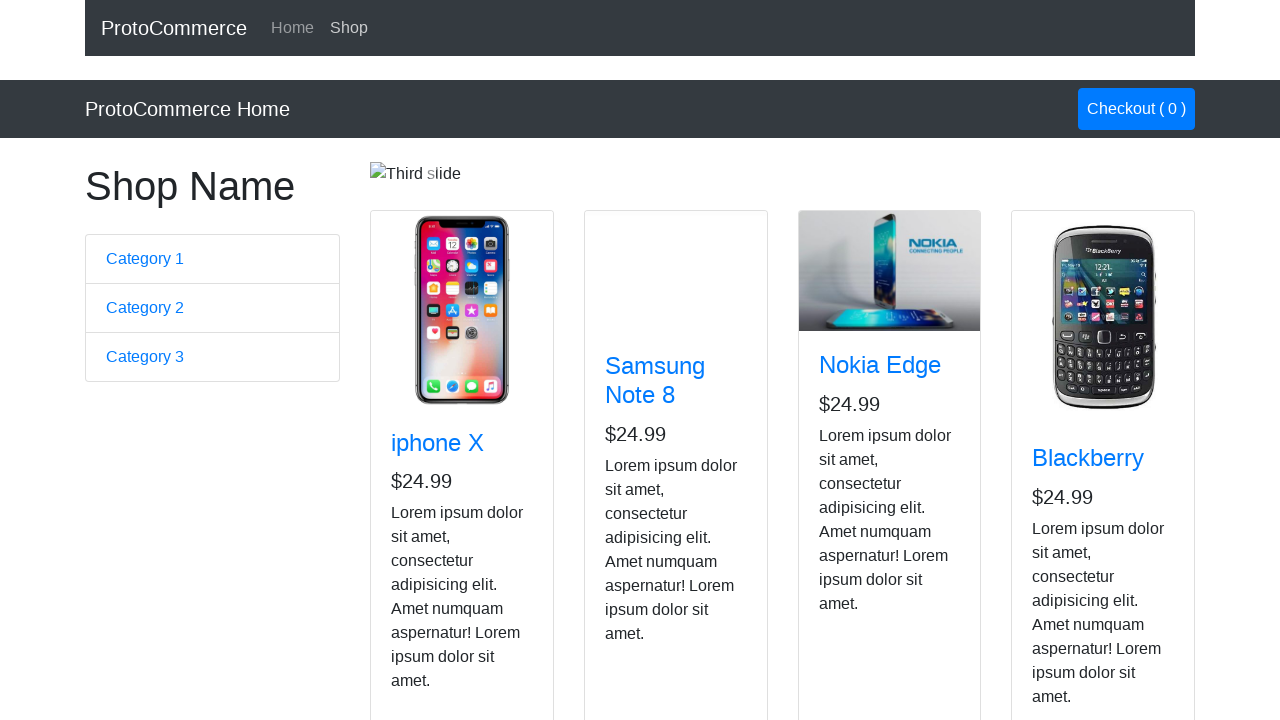

Added Nokia Edge phone to cart at (854, 528) on app-card >> internal:has-text="Nokia Edge"i >> internal:role=button[name="Add"i]
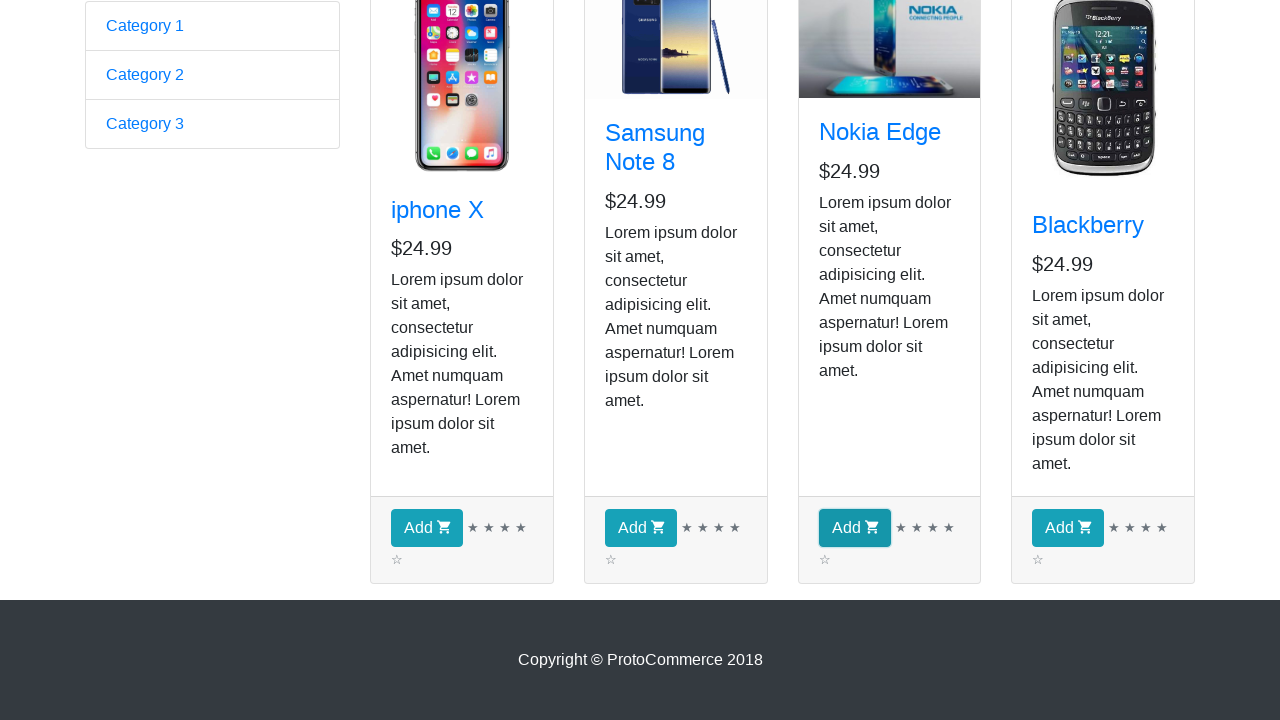

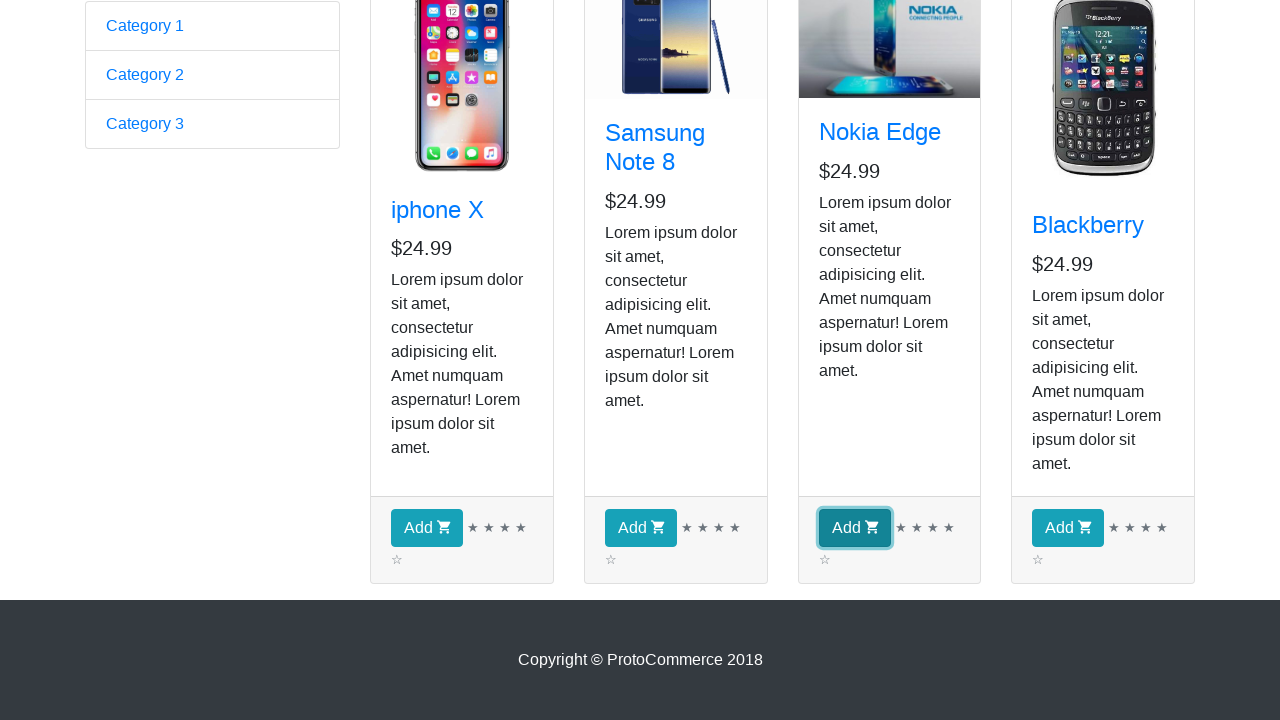